Tests JavaScript alert handling by interacting with three different types of alerts: simple alert, confirmation dialog, and prompt dialog

Starting URL: https://the-internet.herokuapp.com/javascript_alerts

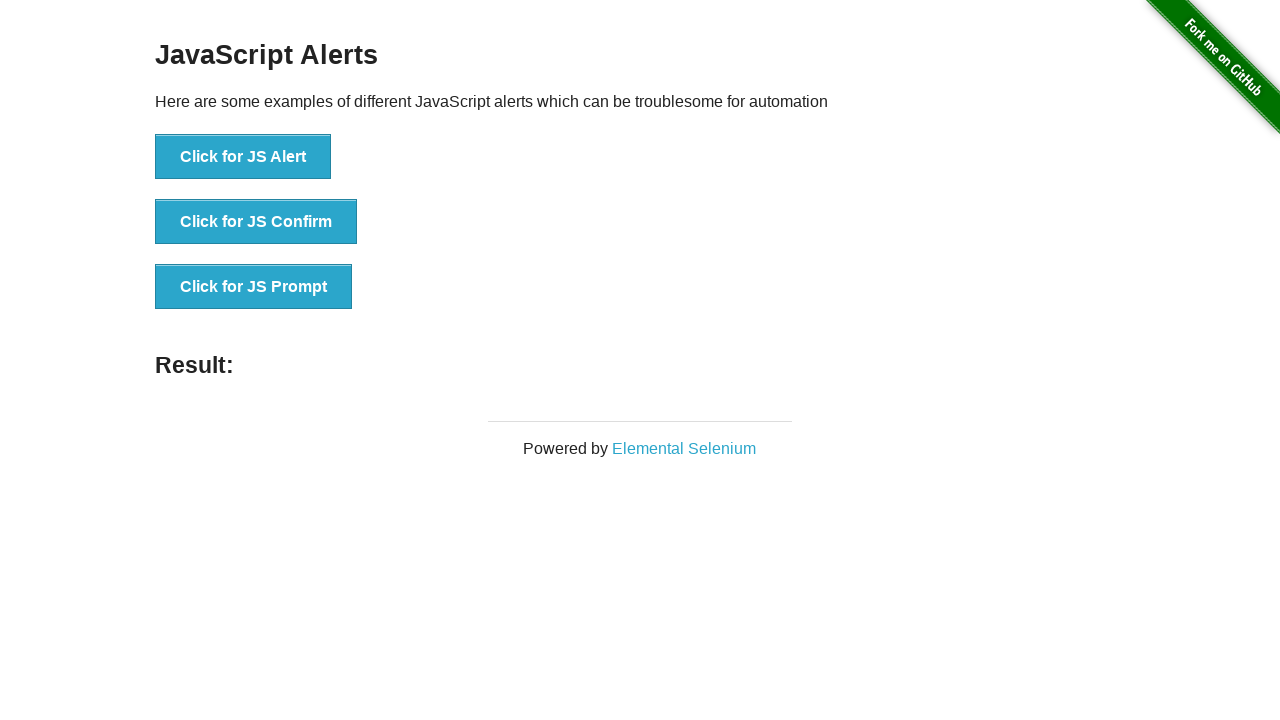

Clicked button to trigger simple alert at (243, 157) on button[onclick='jsAlert()']
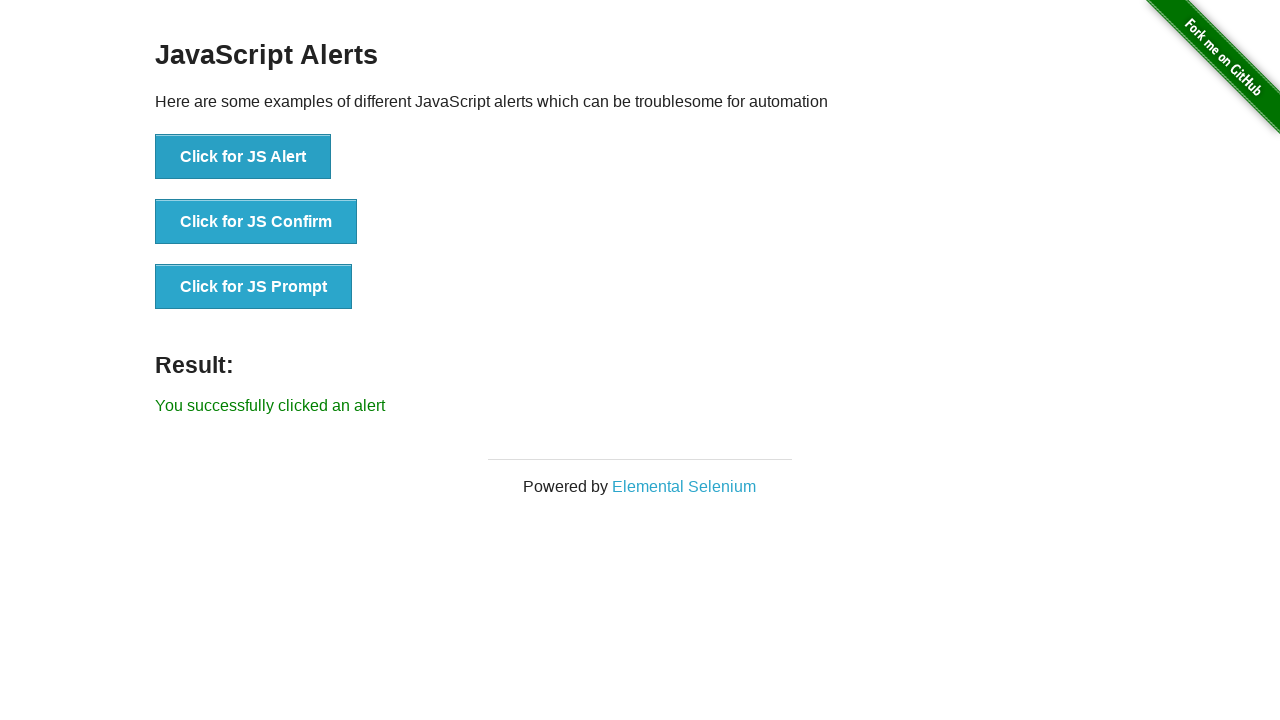

Set up handler to accept alert dialog
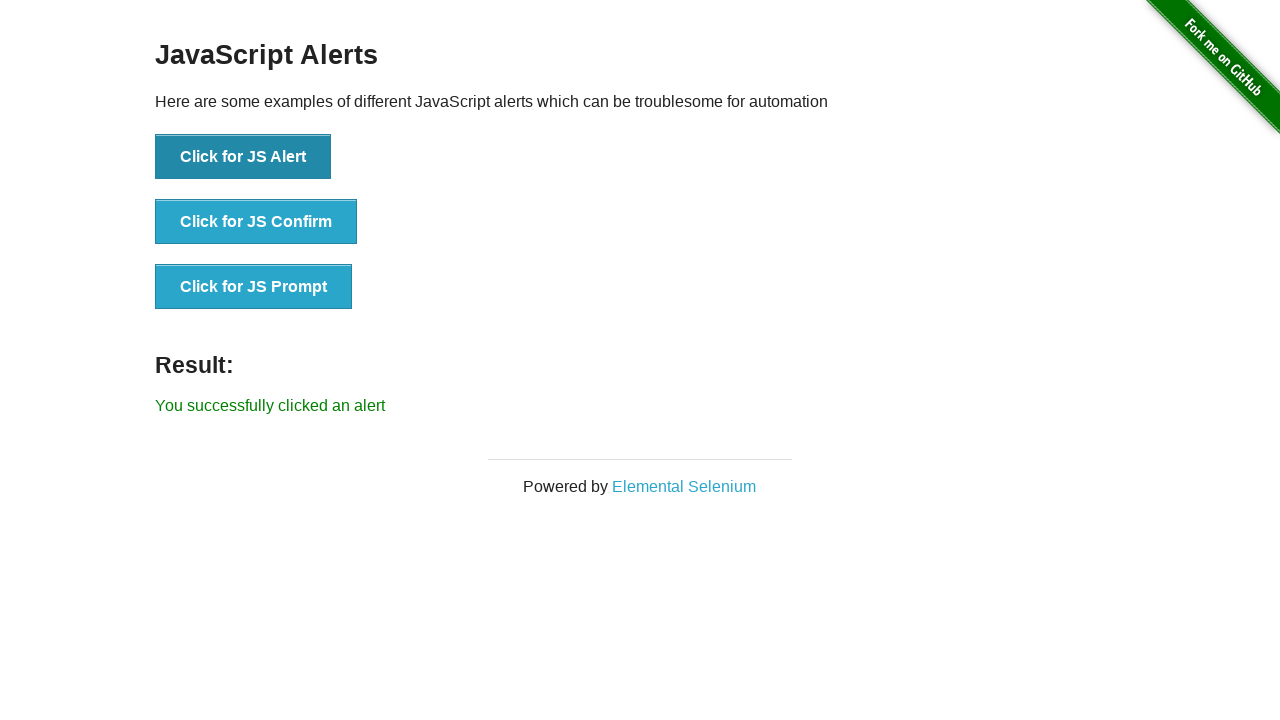

Clicked button to trigger confirmation dialog at (256, 222) on button[onclick='jsConfirm()']
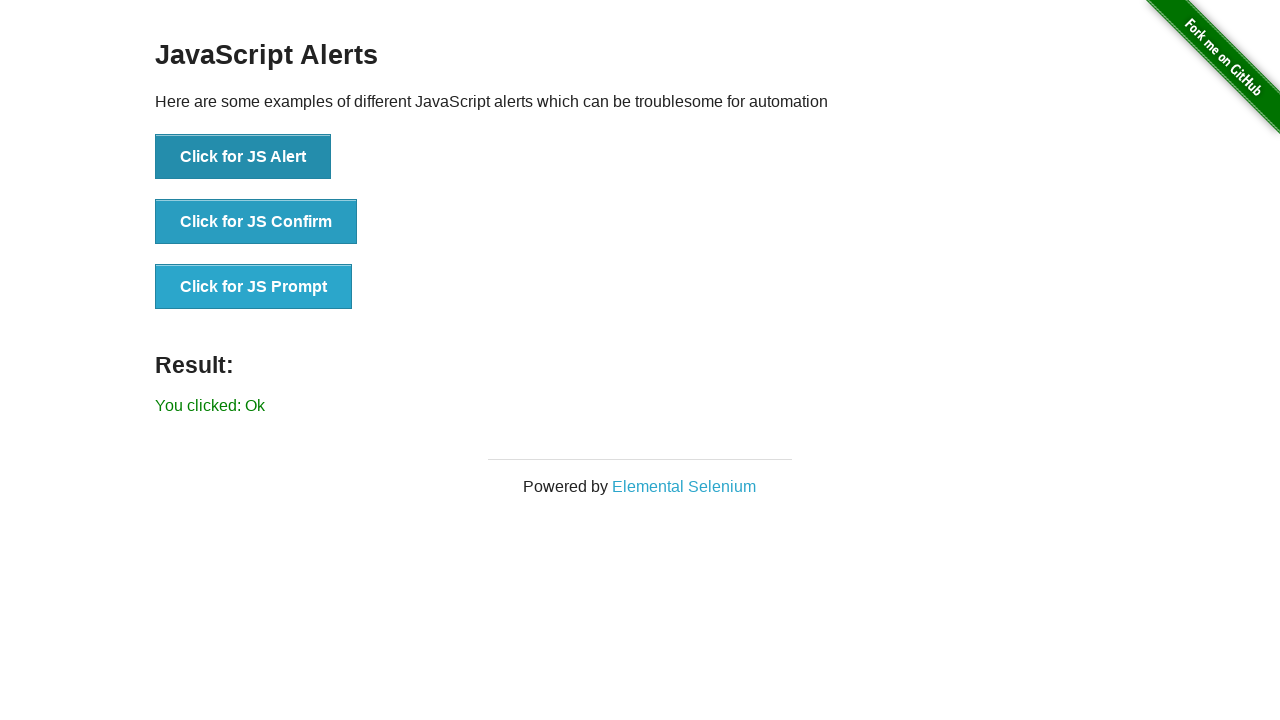

Set up handler to dismiss confirmation dialog
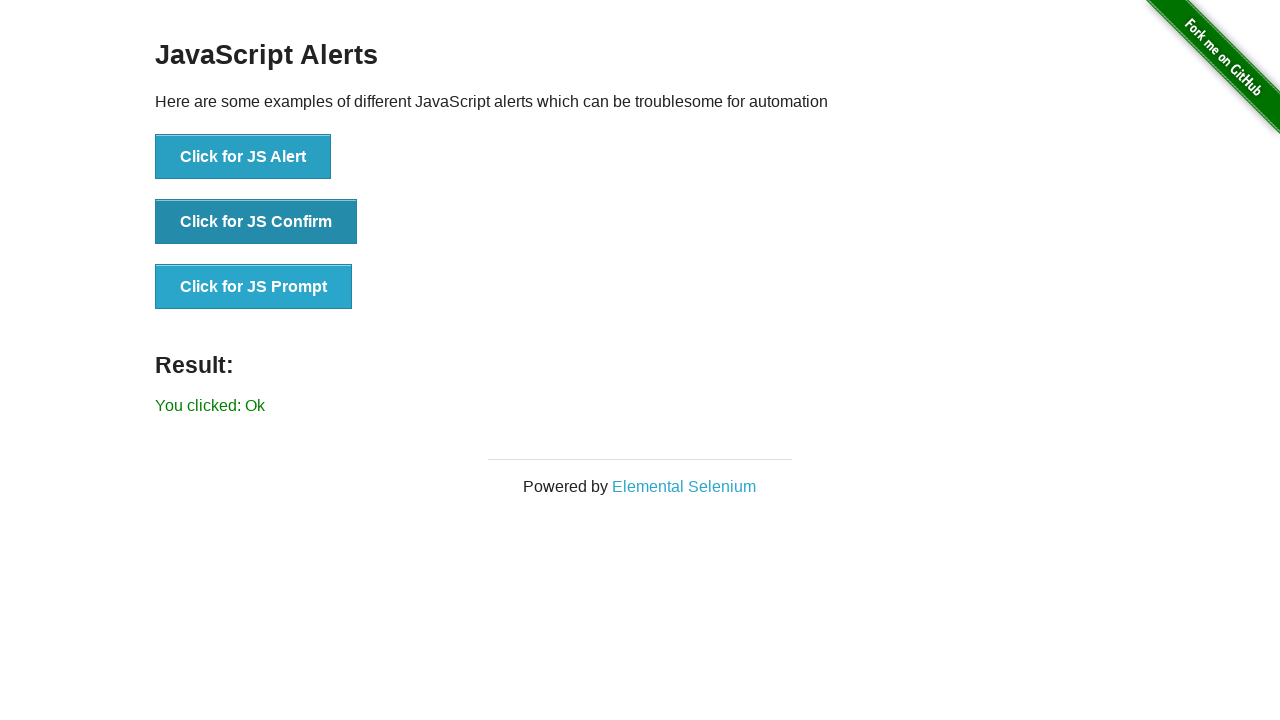

Clicked button to trigger prompt dialog at (254, 287) on button[onclick='jsPrompt()']
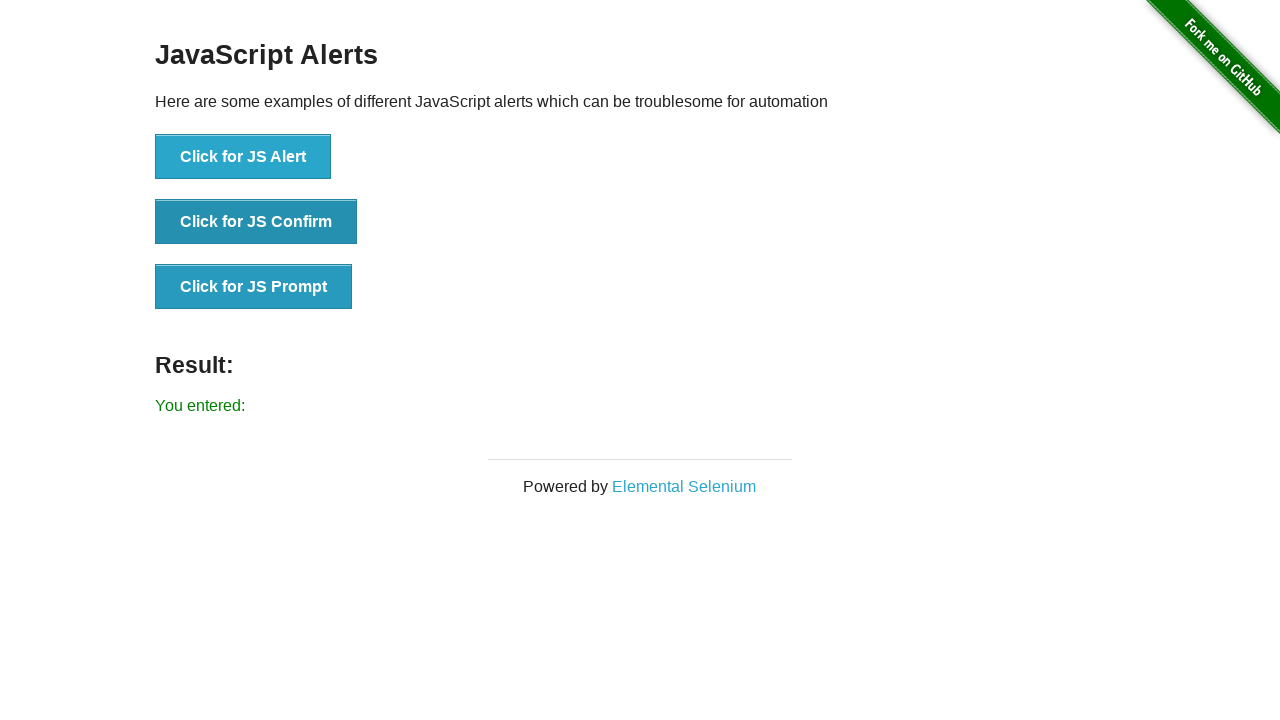

Set up handler to accept prompt dialog with text 'hello'
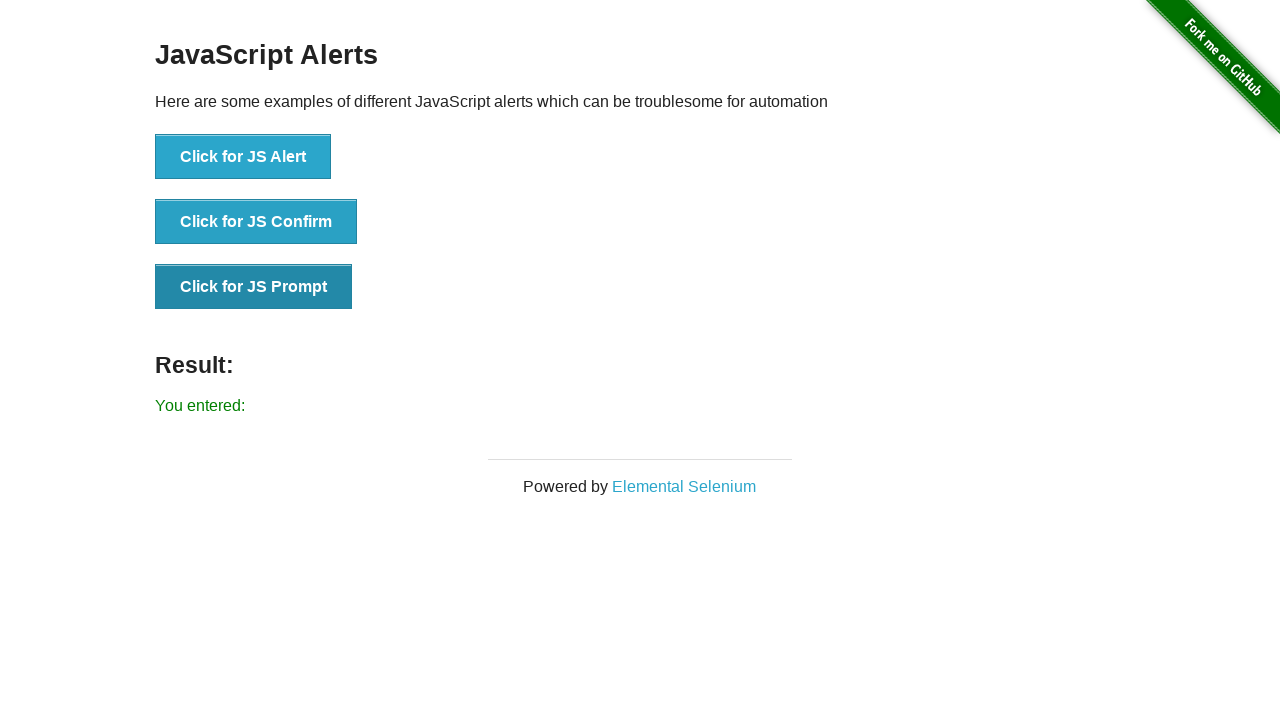

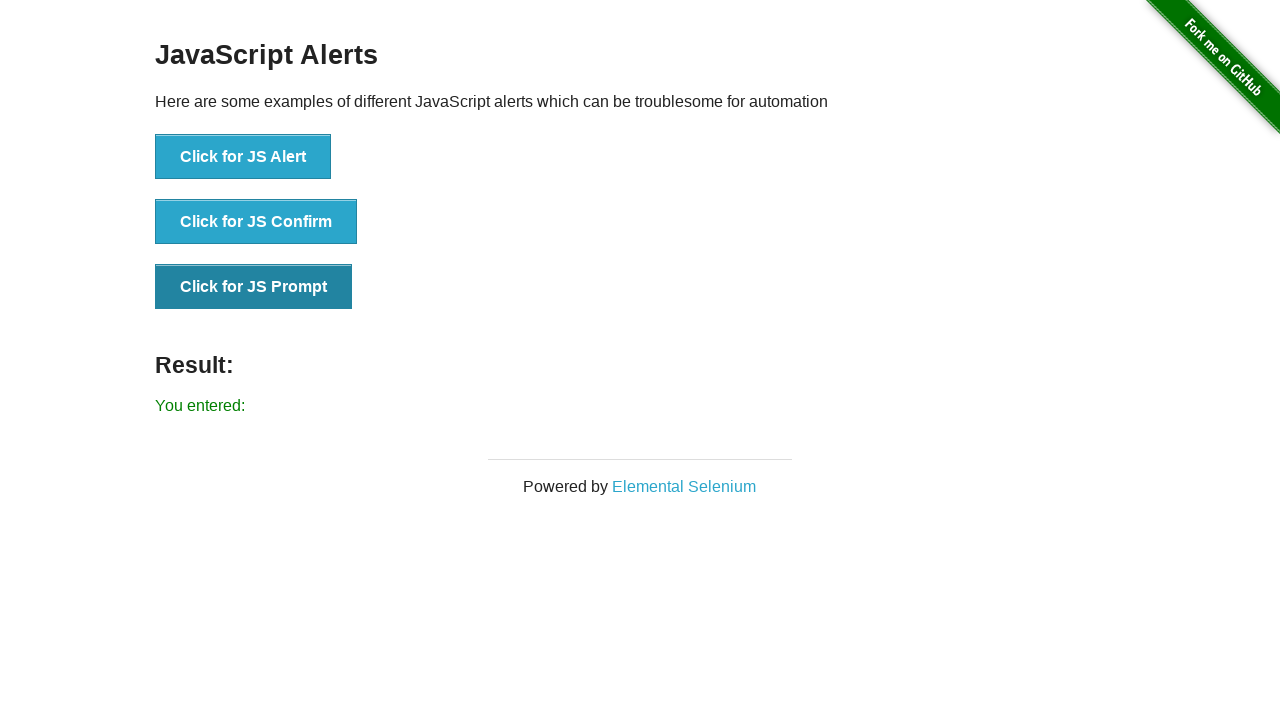